Tests drag and drop functionality by dragging an element to two different drop zones using click-and-hold and drag-and-drop actions

Starting URL: https://v1.training-support.net/selenium/drag-drop

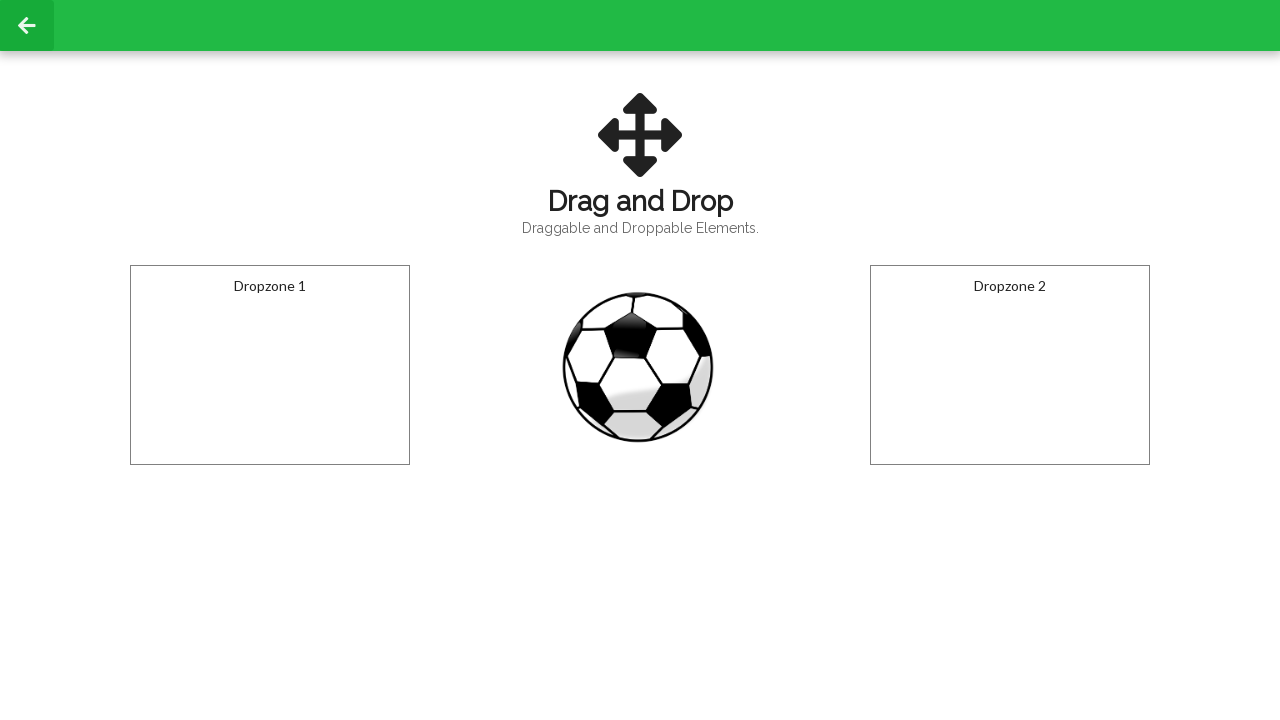

Navigated to drag and drop test page
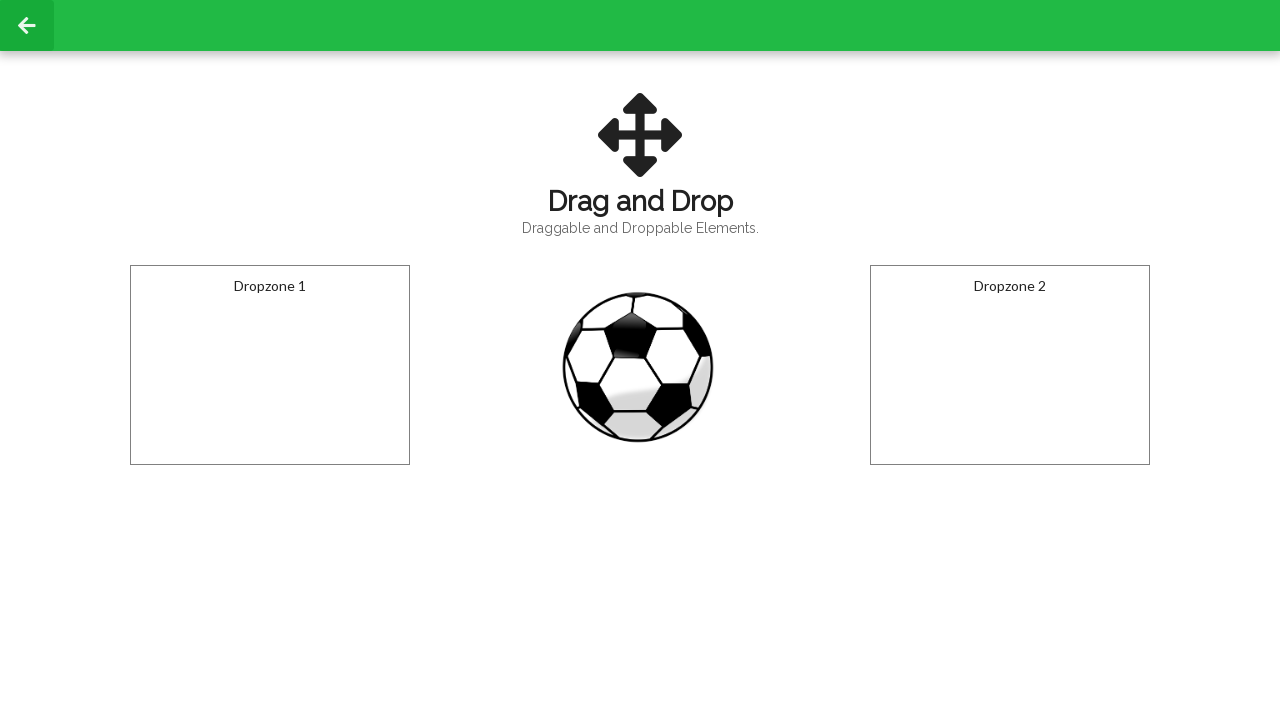

Located draggable element
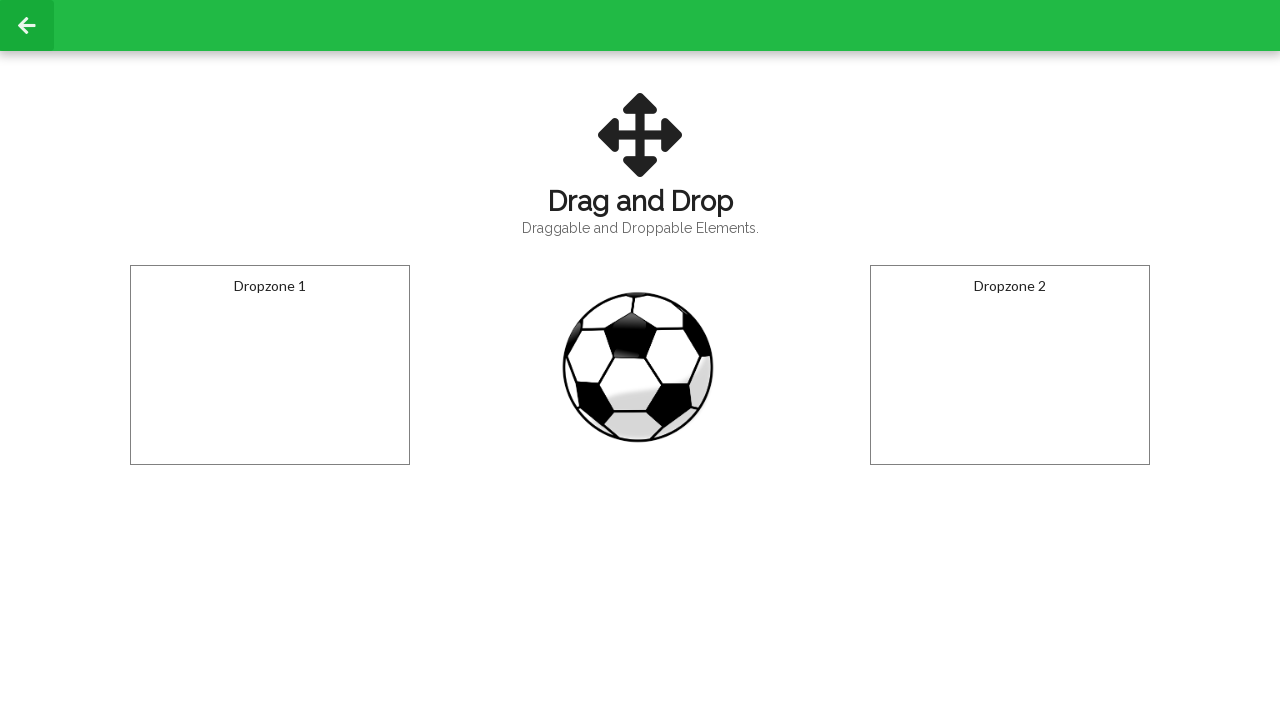

Located first drop zone
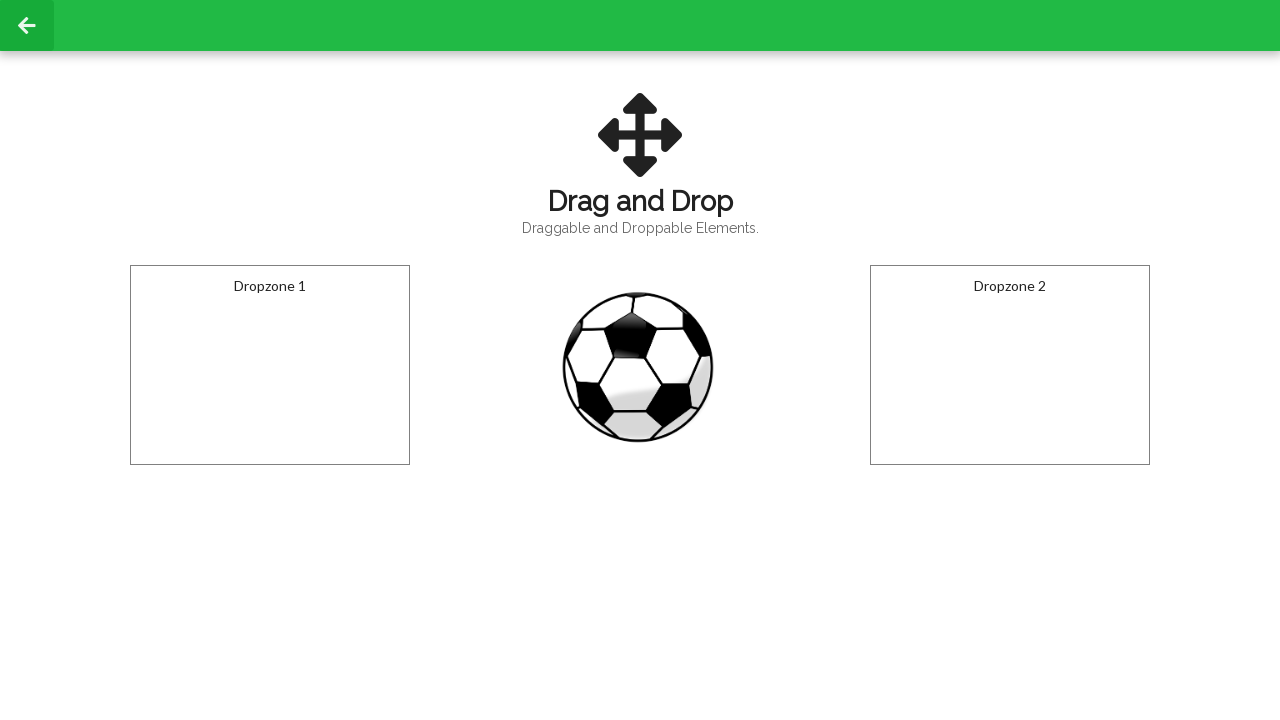

Dragged element to first drop zone at (270, 365)
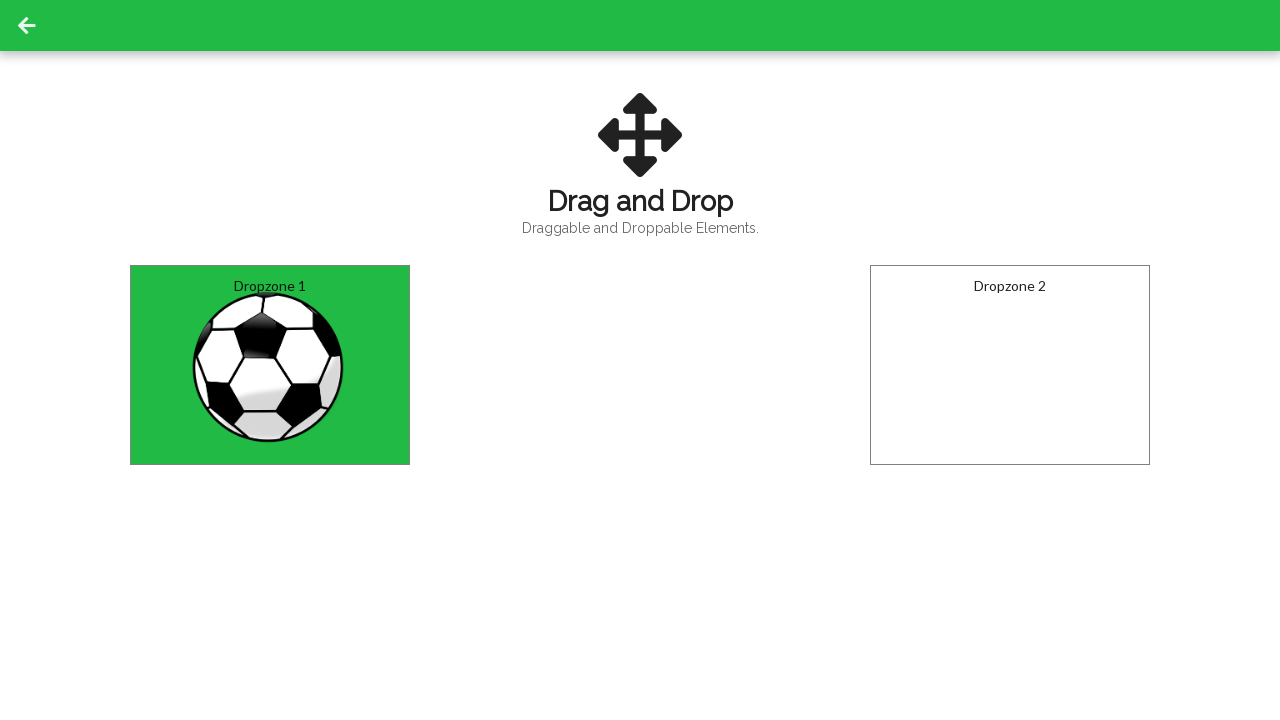

Located second drop zone
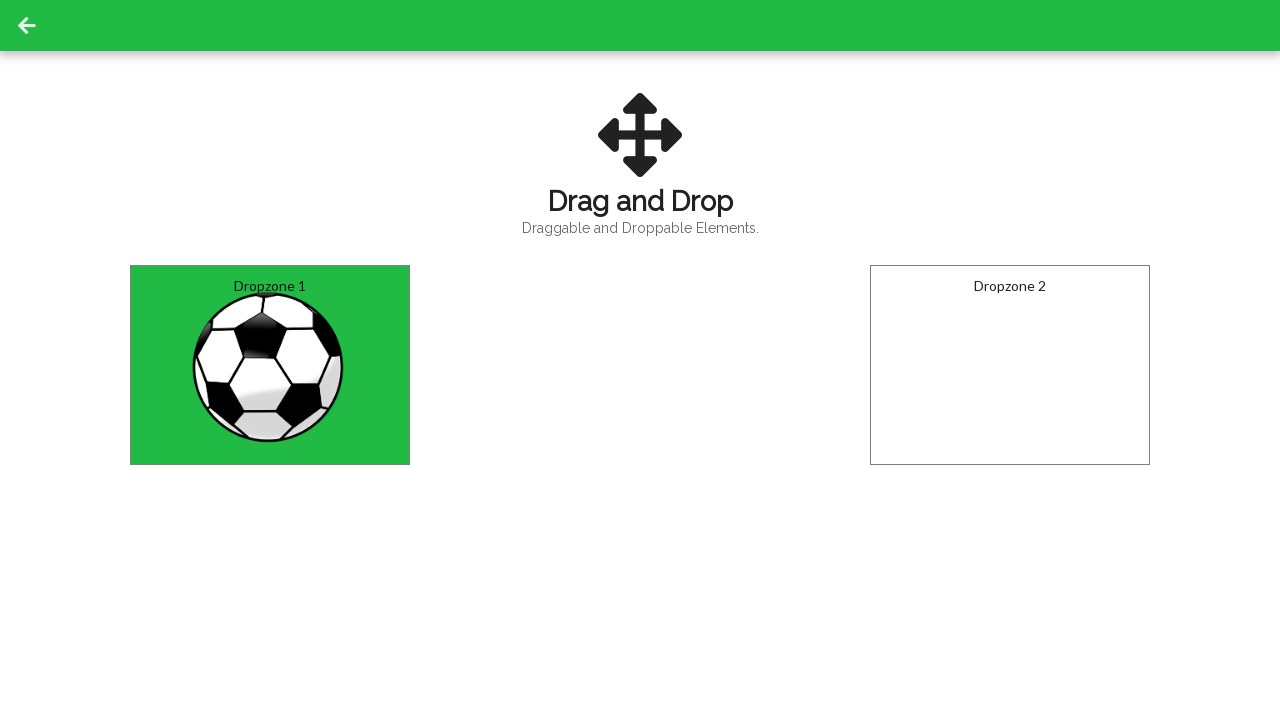

Dragged element to second drop zone at (1010, 365)
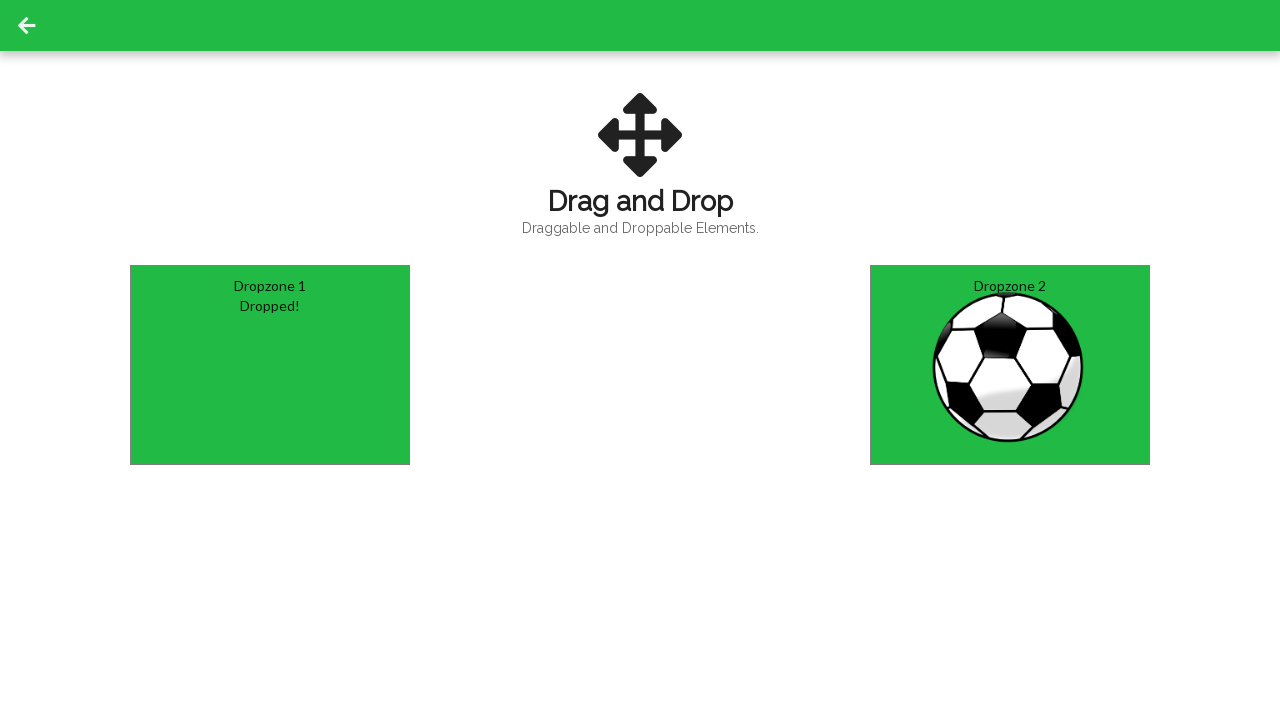

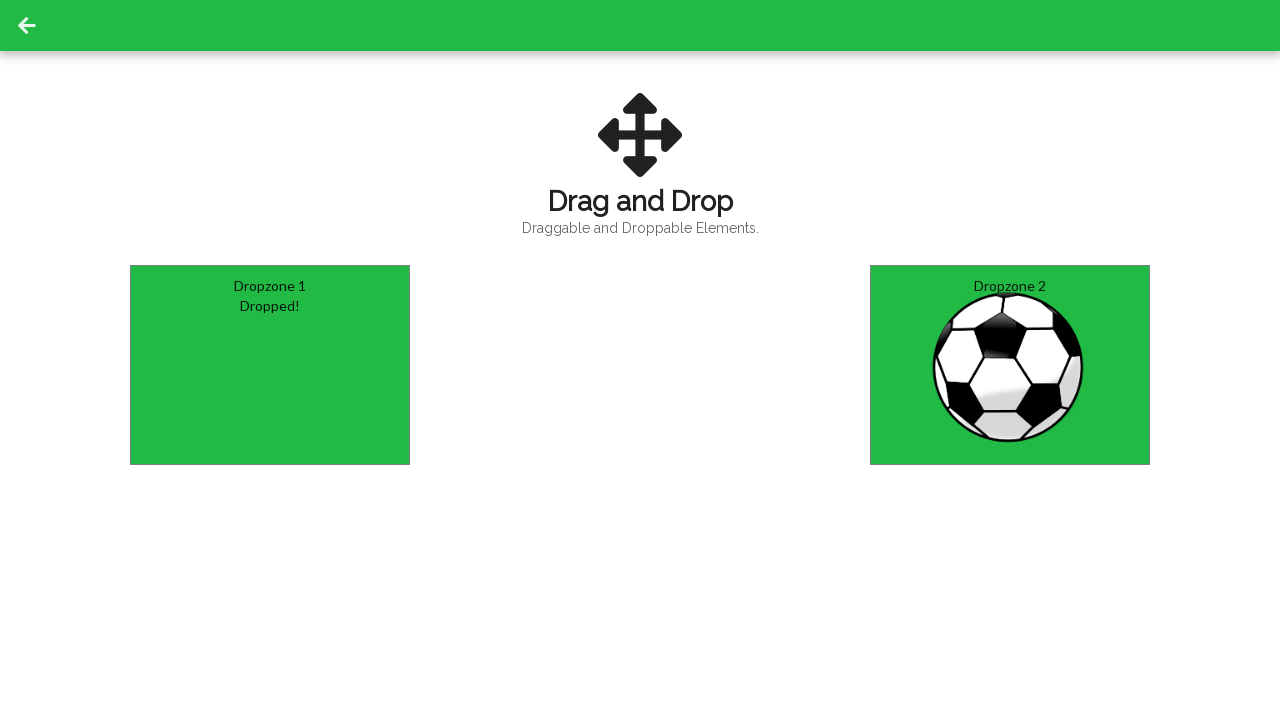